Navigates to Rediff Money's most traded companies page and interacts with the data table to verify its display and extract information from specific rows and columns

Starting URL: https://money.rediff.com/companies/most-traded?src=moneyhome_mosttraded_more

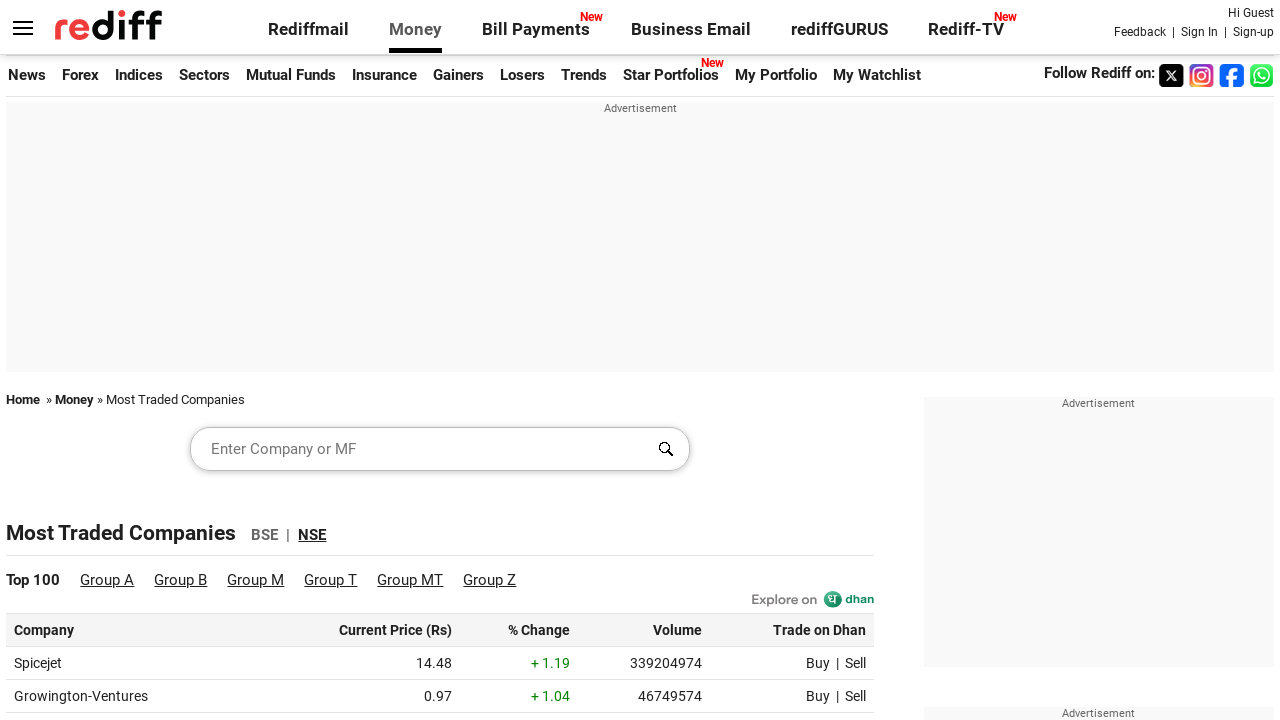

Scrolled to table section on Rediff Money most traded companies page
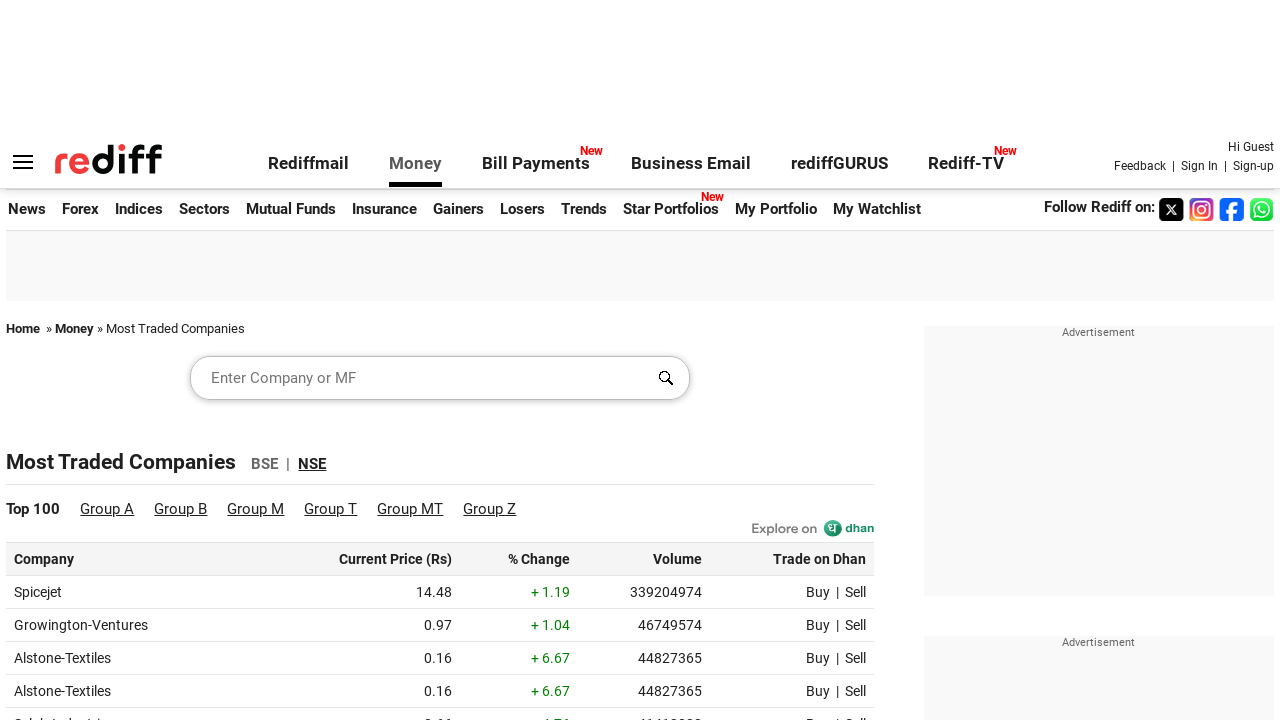

Data table loaded and became visible
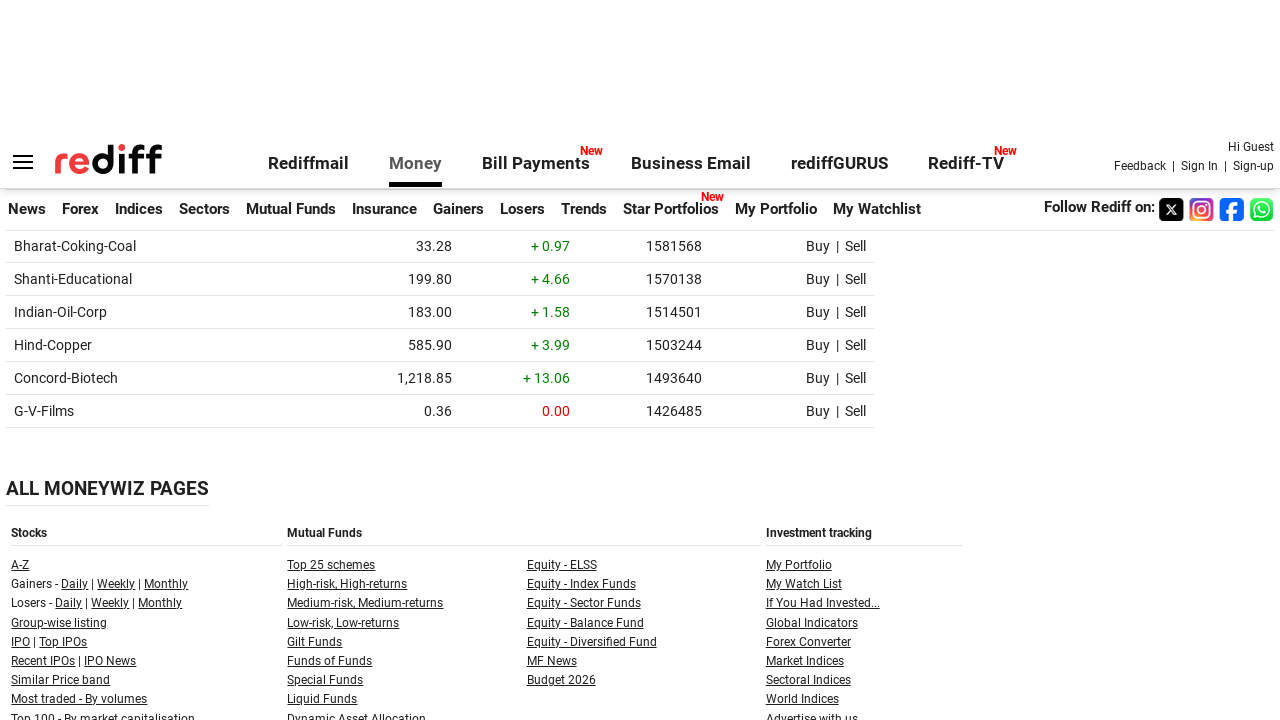

Verified that data table is displayed on page
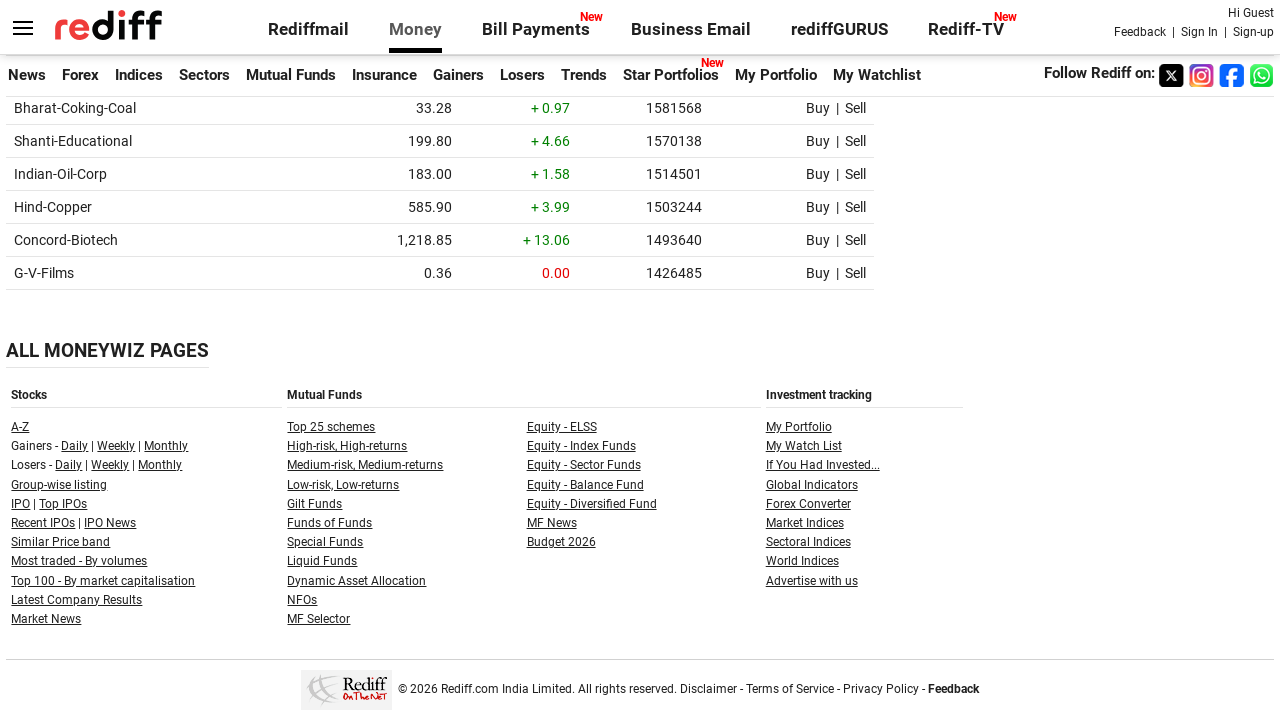

Retrieved total number of rows: 100
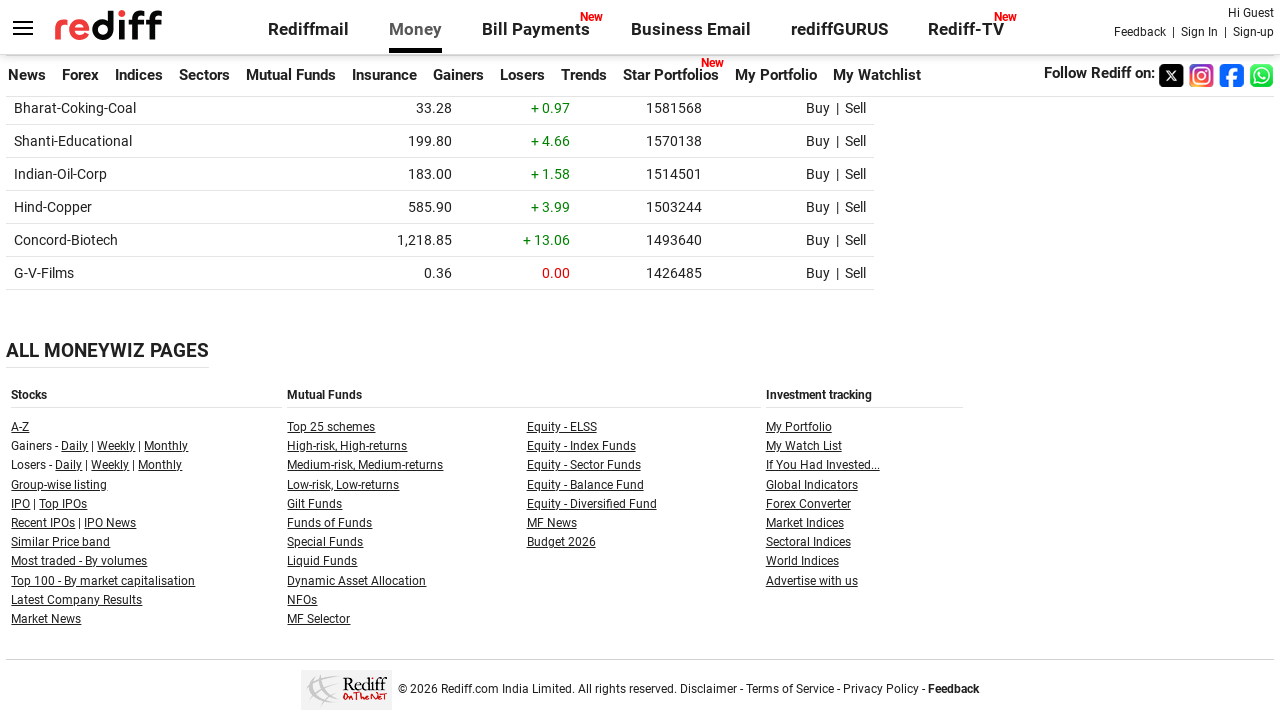

Retrieved total number of columns: 5
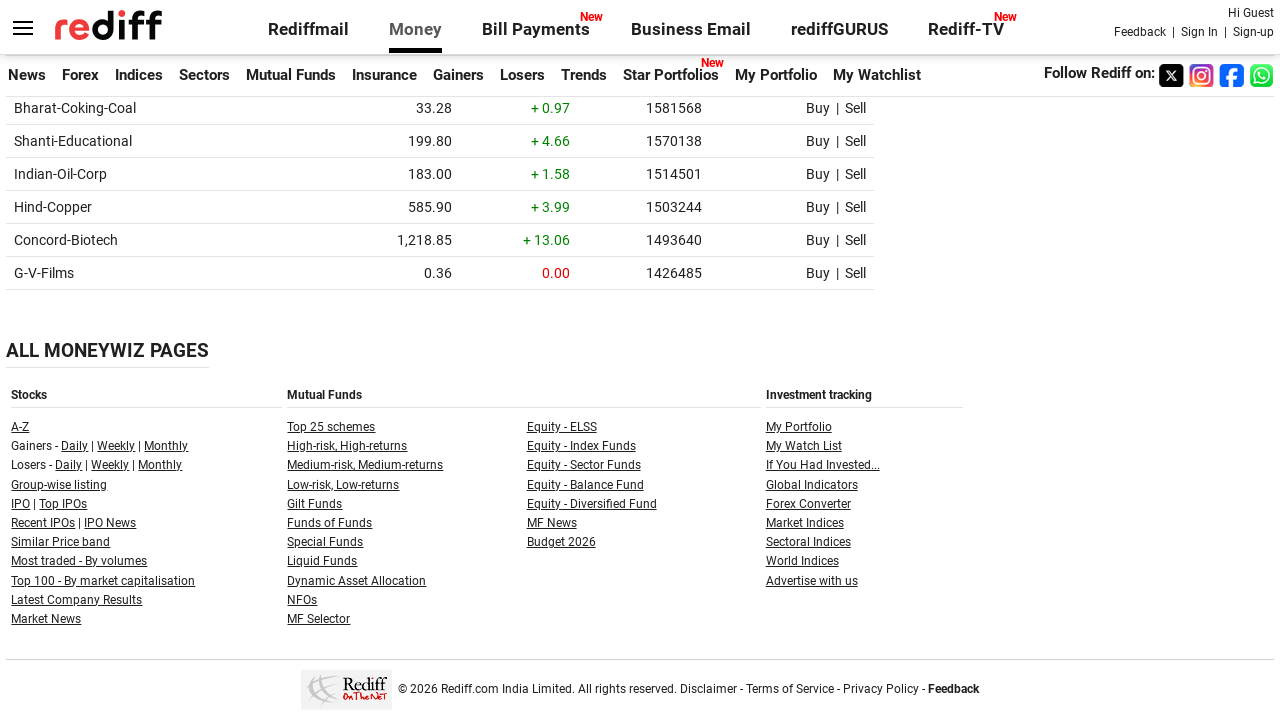

Extracted specific cell value from row 2, column 3: 
													+      1.04
											
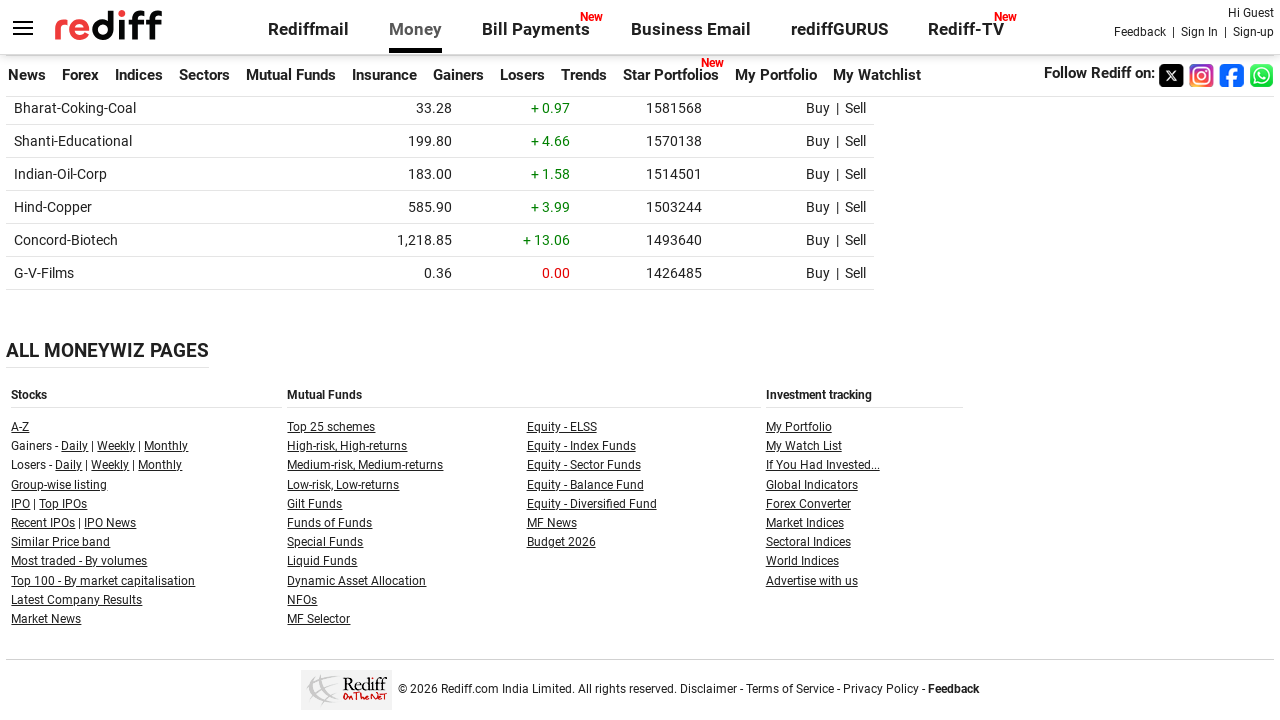

Extracted first column value from row 2: 
						
						Growington-Ventures
						
					
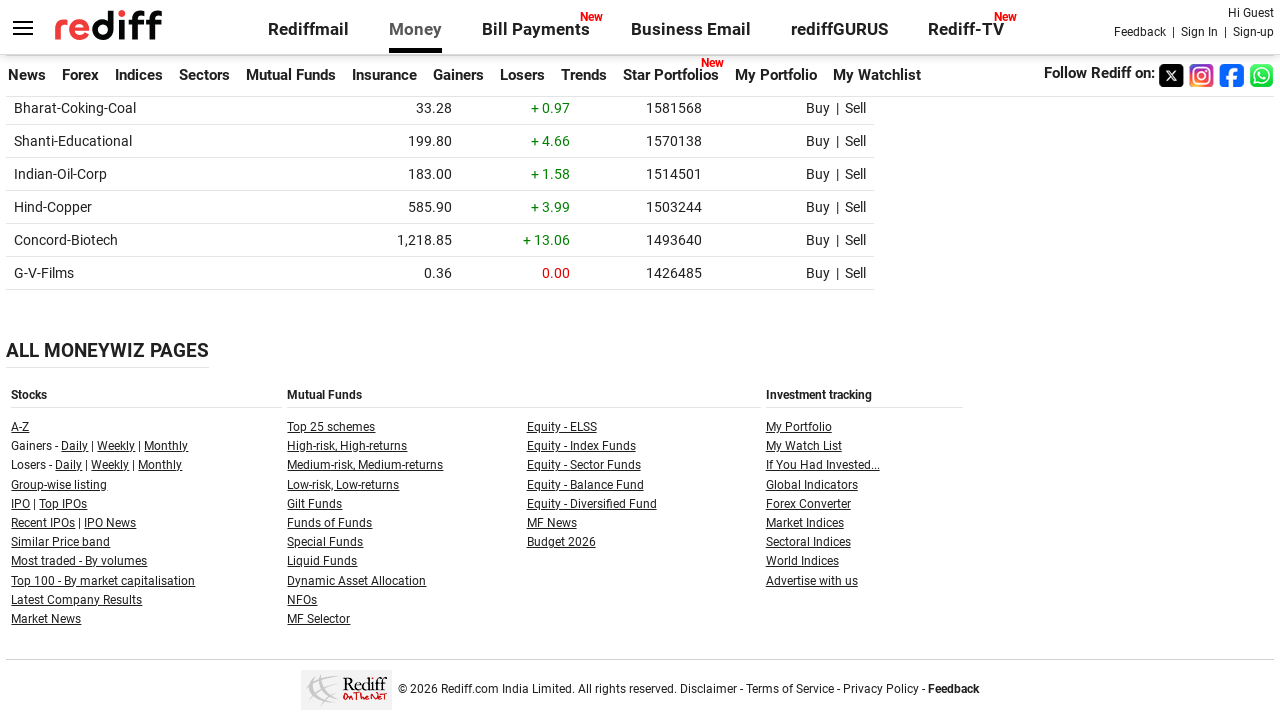

Extracted first column value from row 3: 
						
						Alstone-Textiles
						
					
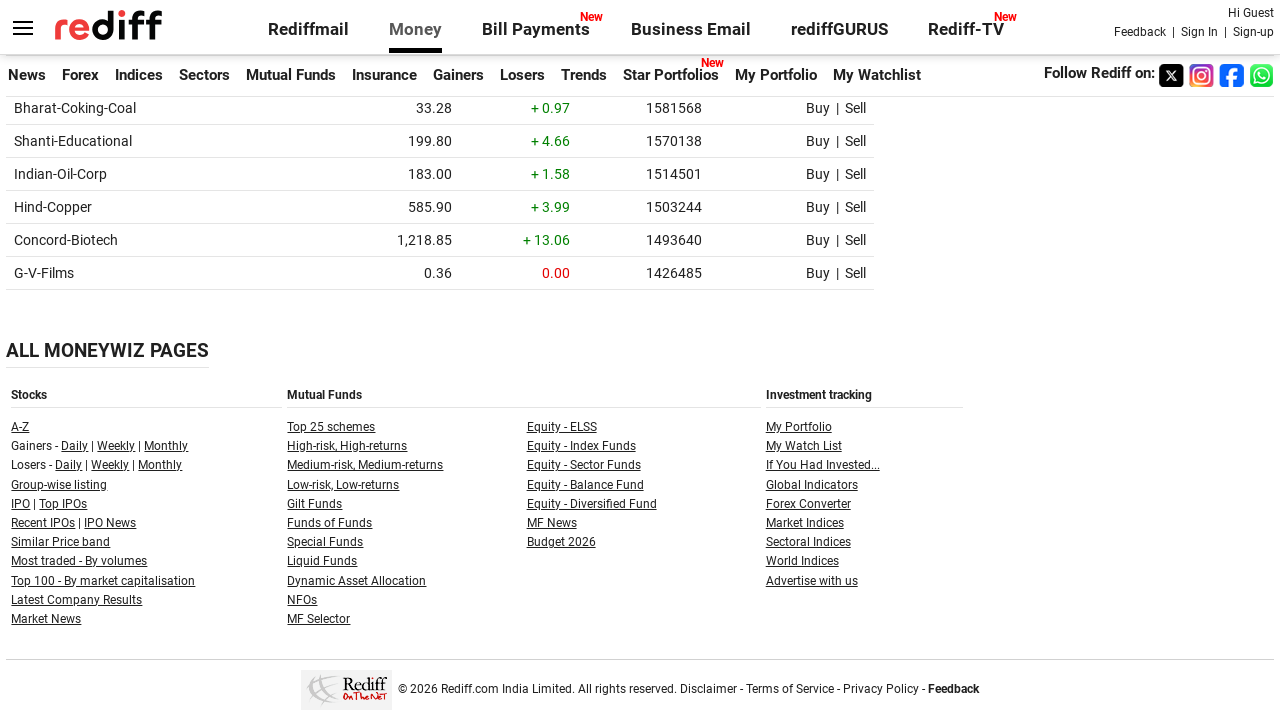

Extracted first column value from row 4: 
						
						Alstone-Textiles
						
					
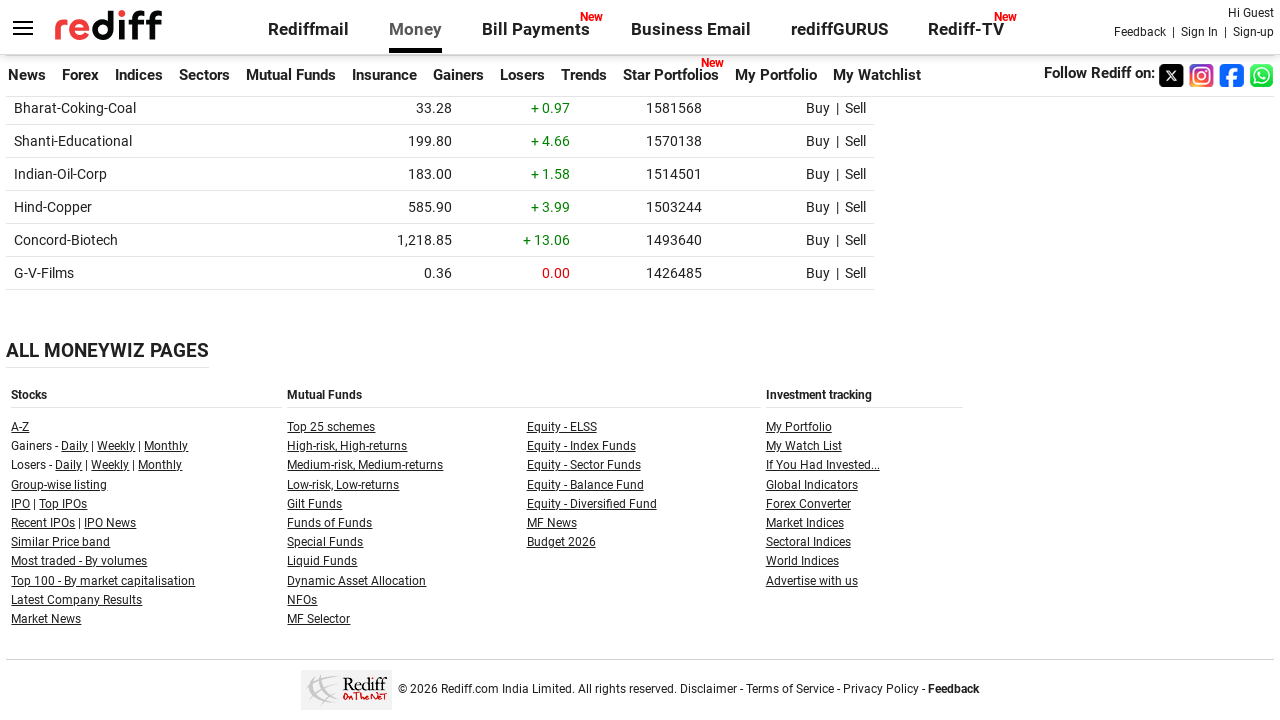

Extracted first column value from row 5: 
						
						Sylph-Industries
						
					
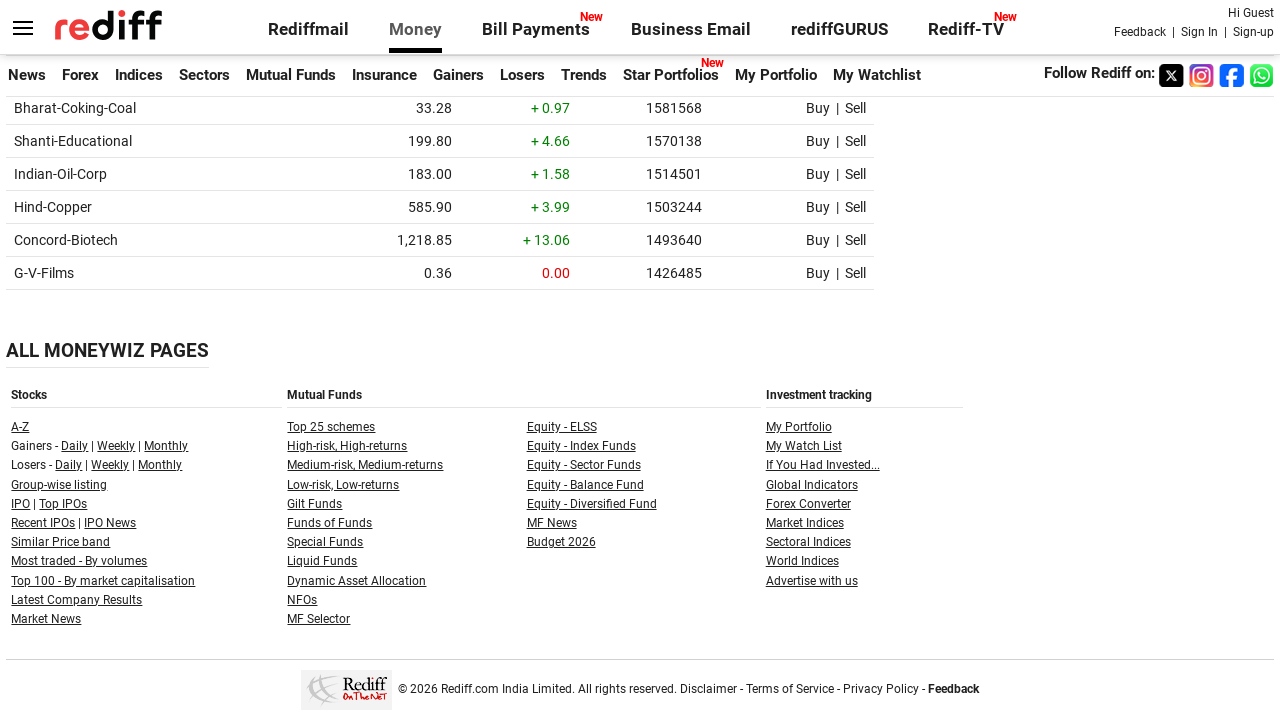

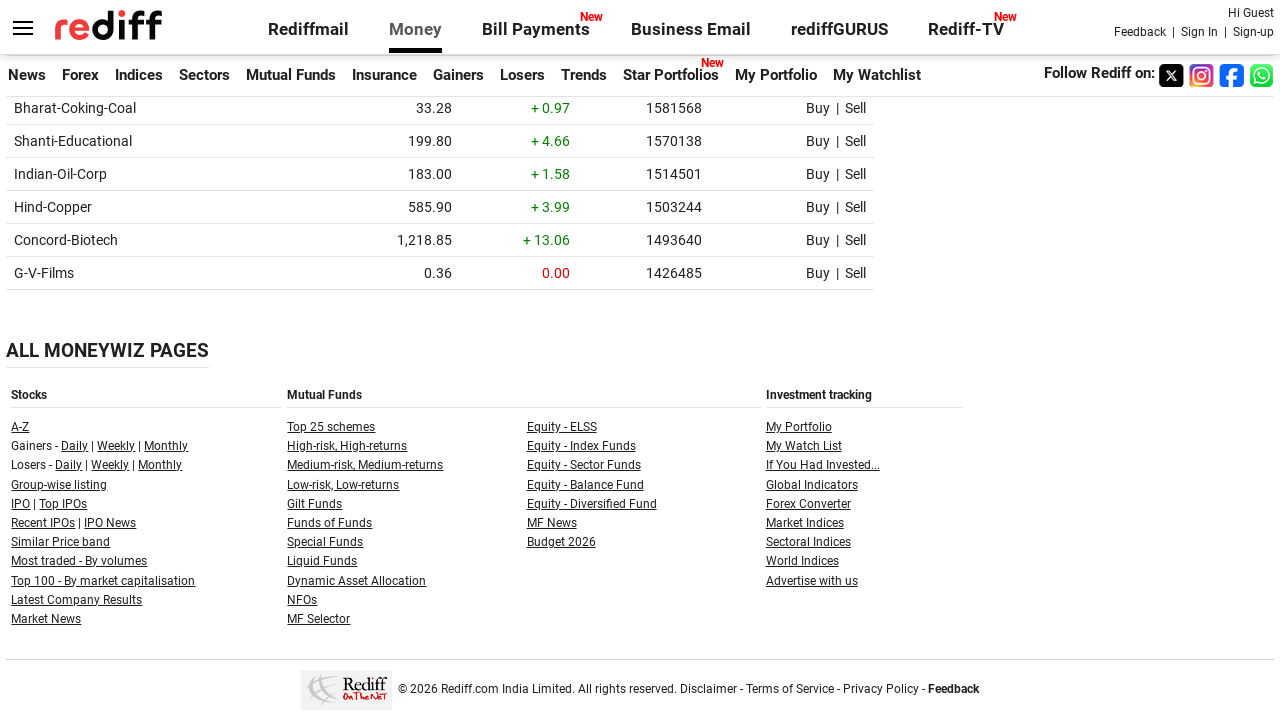